Tests saving edit by clicking outside the input field in the All filter view

Starting URL: https://todomvc4tasj.herokuapp.com/

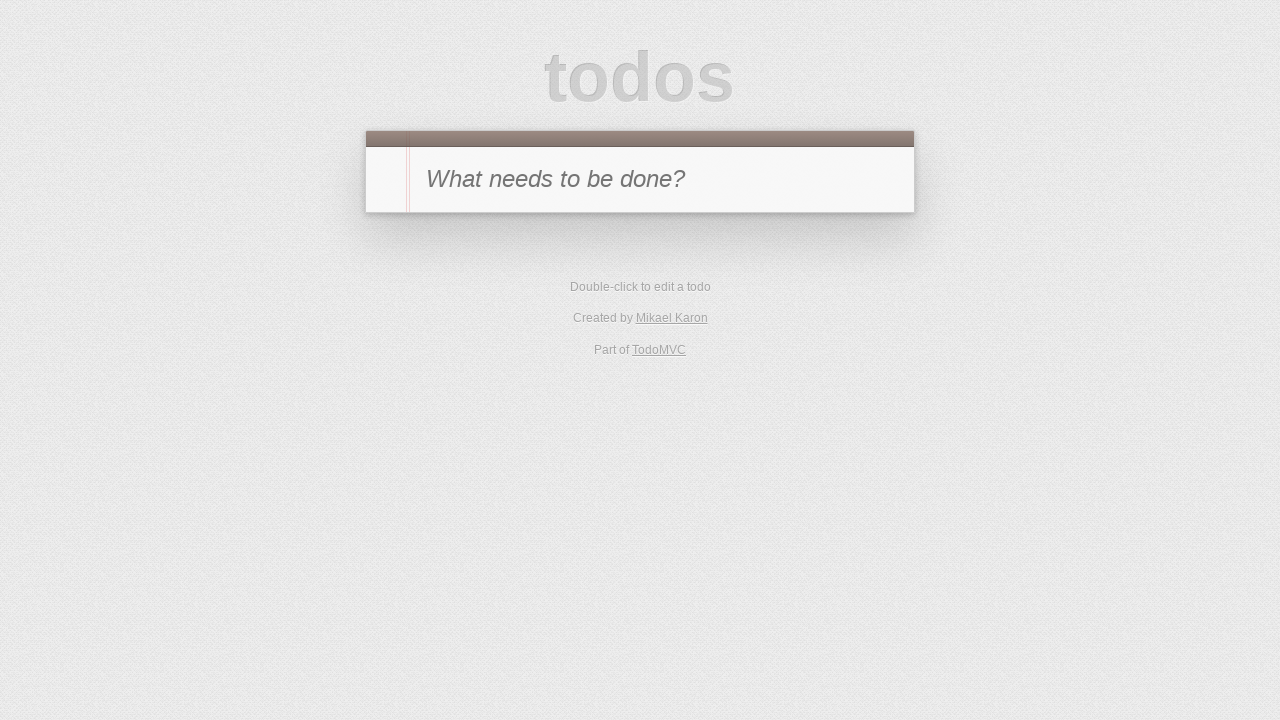

Added active task via localStorage
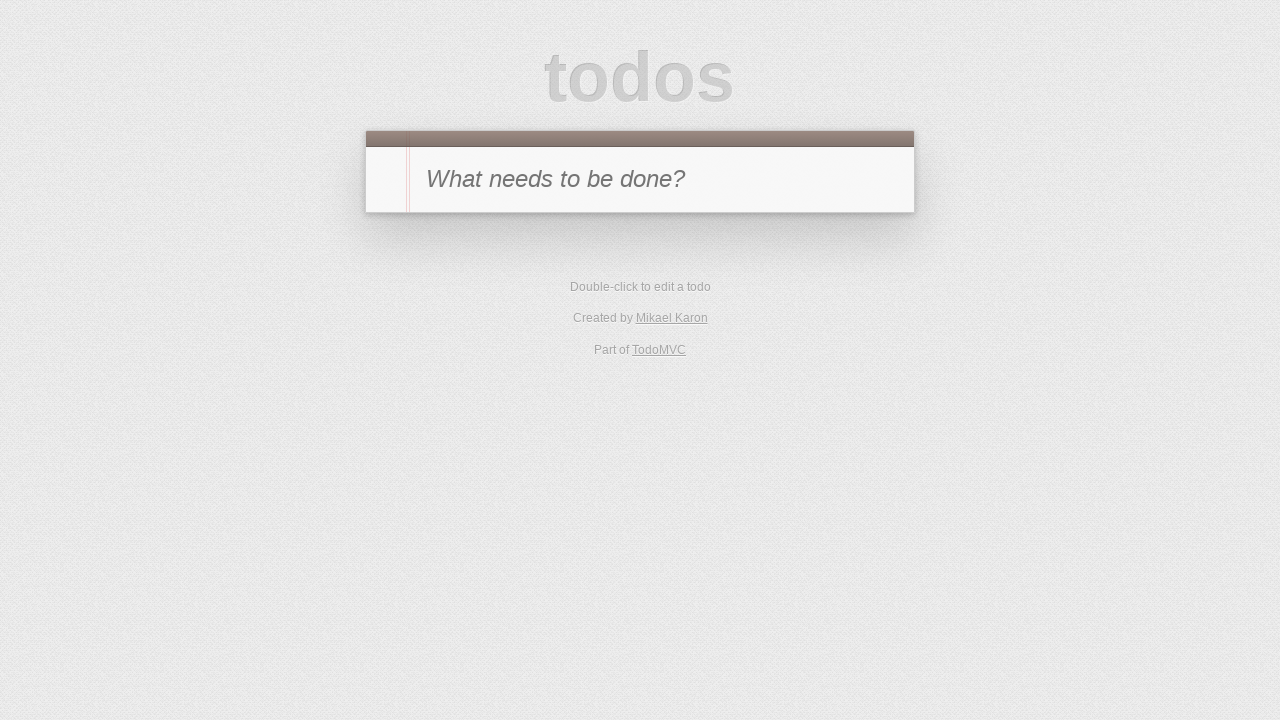

Page reloaded to display the task
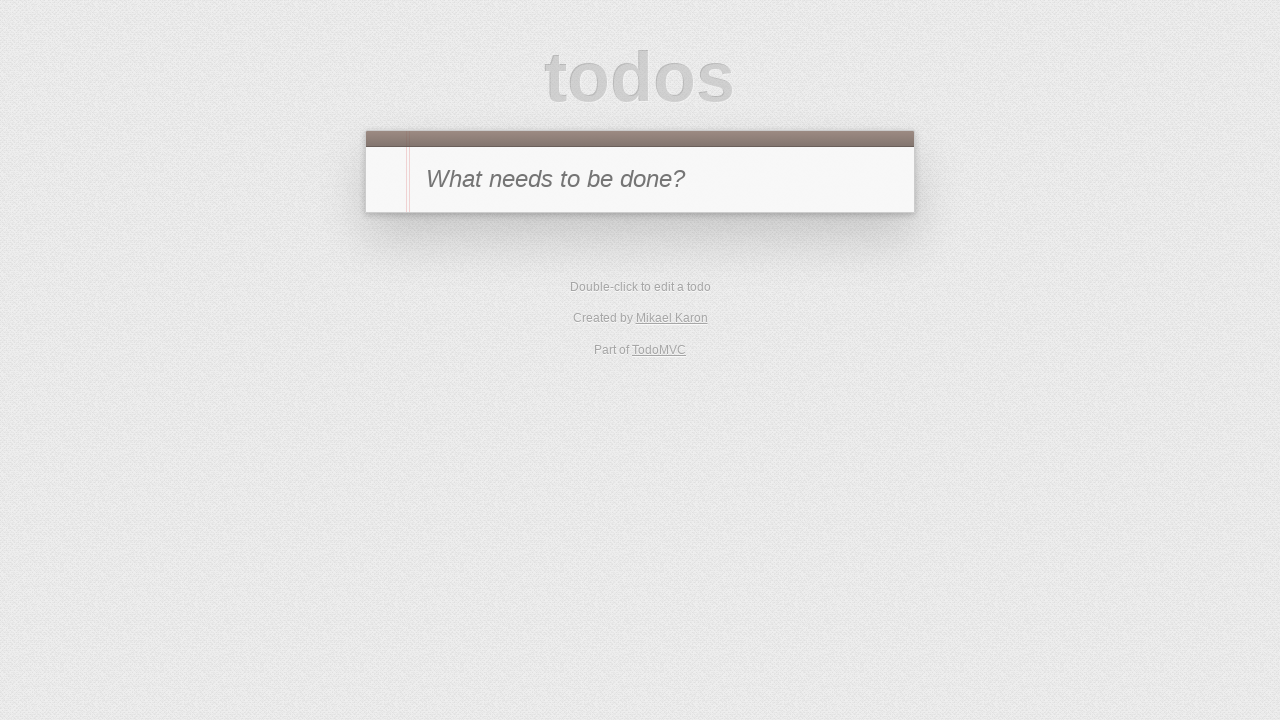

Double-clicked task to enter edit mode at (662, 242) on text=1
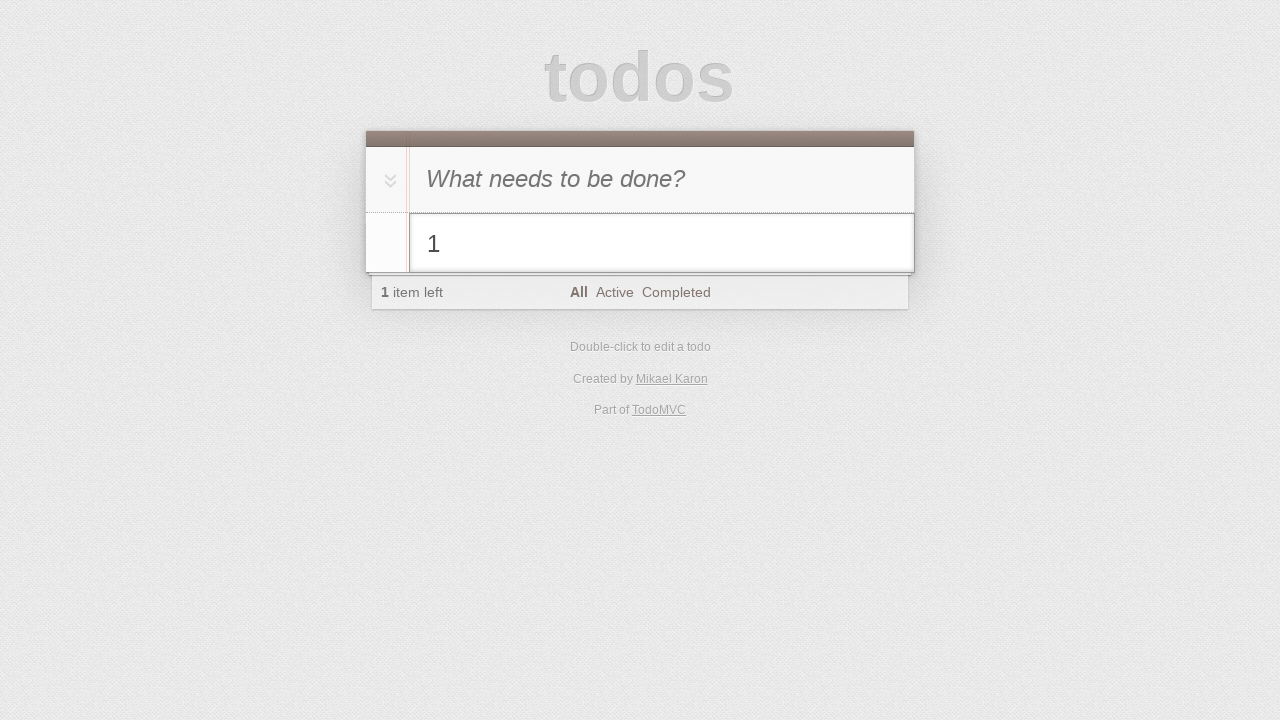

Filled edit field with '1 edited' on .editing .edit
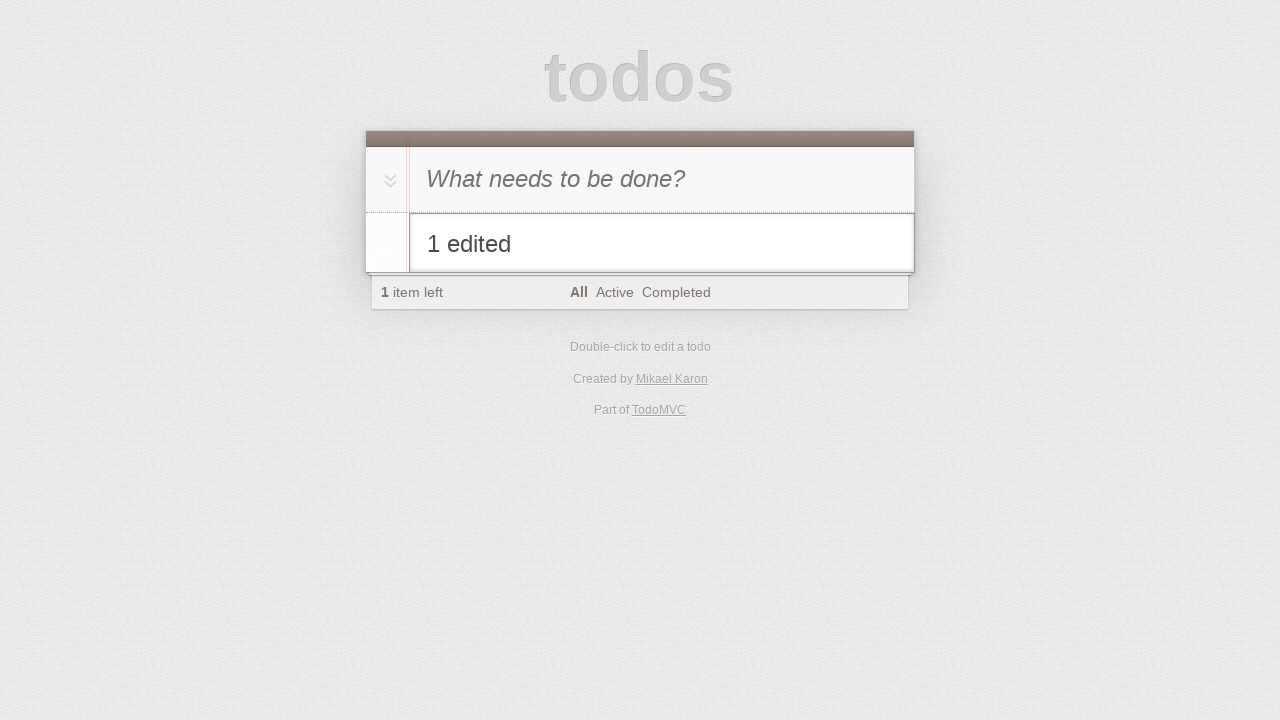

Clicked outside input field (new-todo) to save edit and exit edit mode at (640, 179) on #new-todo
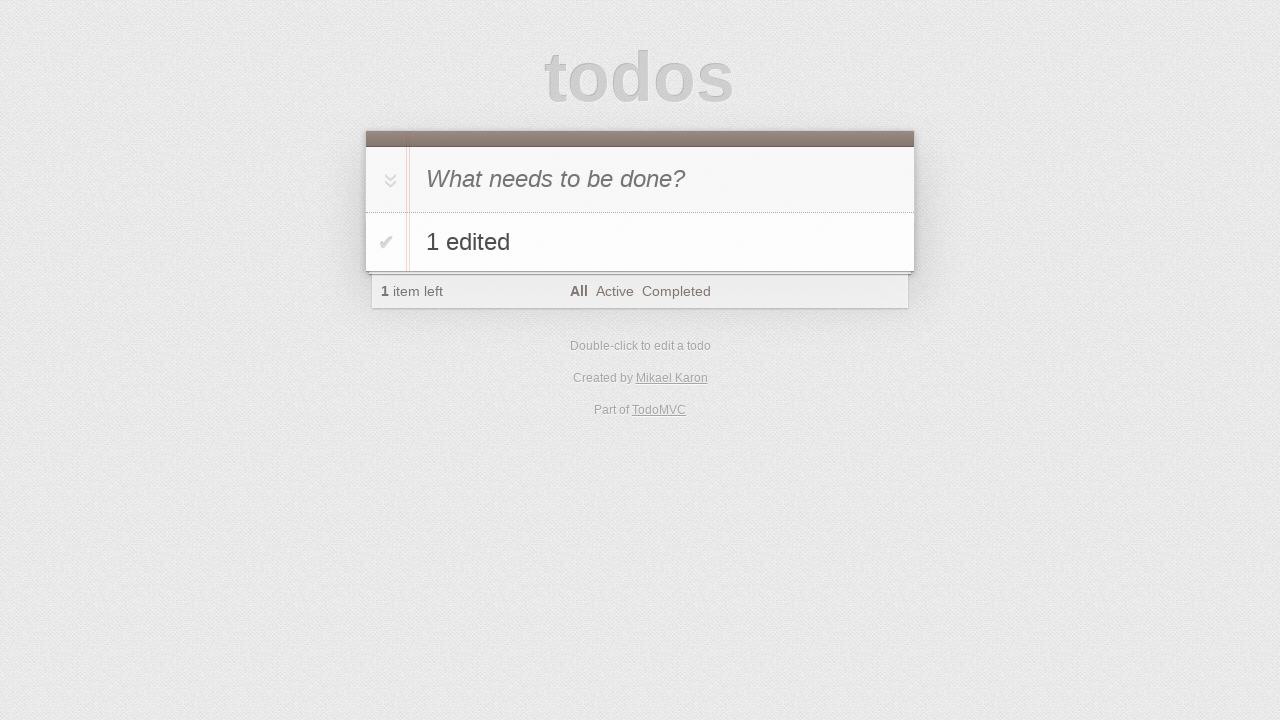

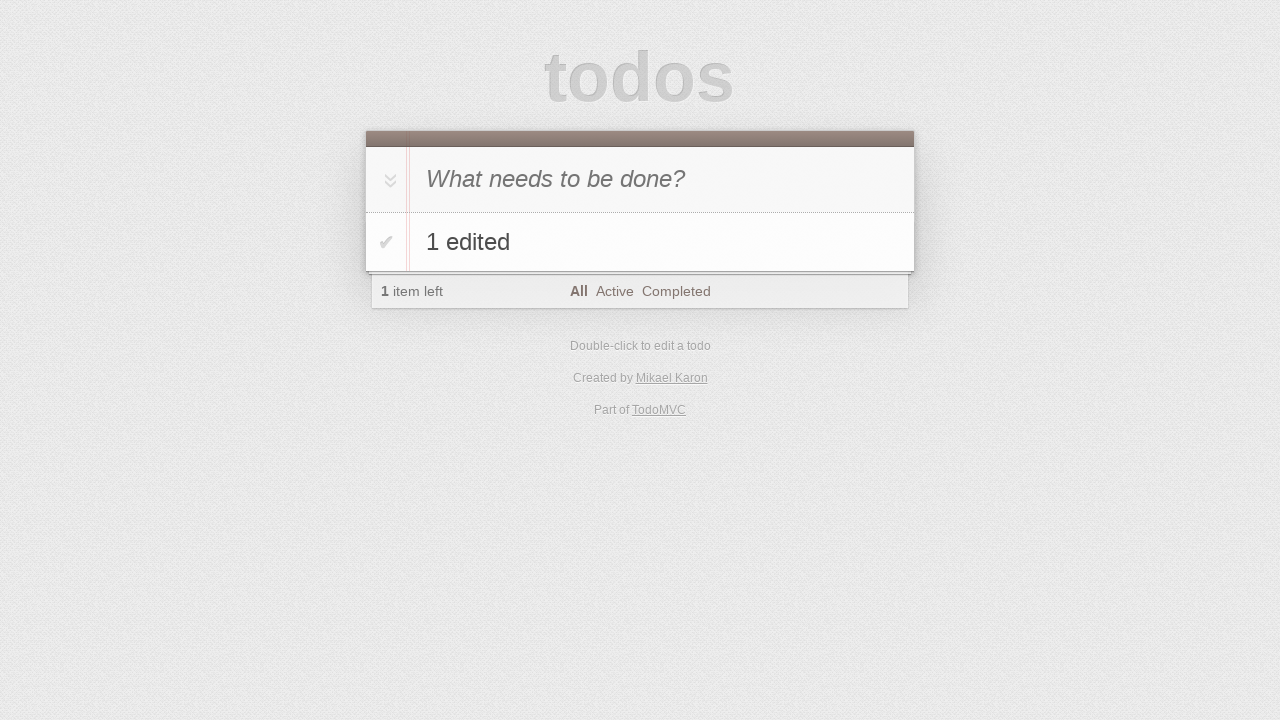